Tests the eighth FAQ accordion item about delivery to Moscow region

Starting URL: https://qa-scooter.praktikum-services.ru/

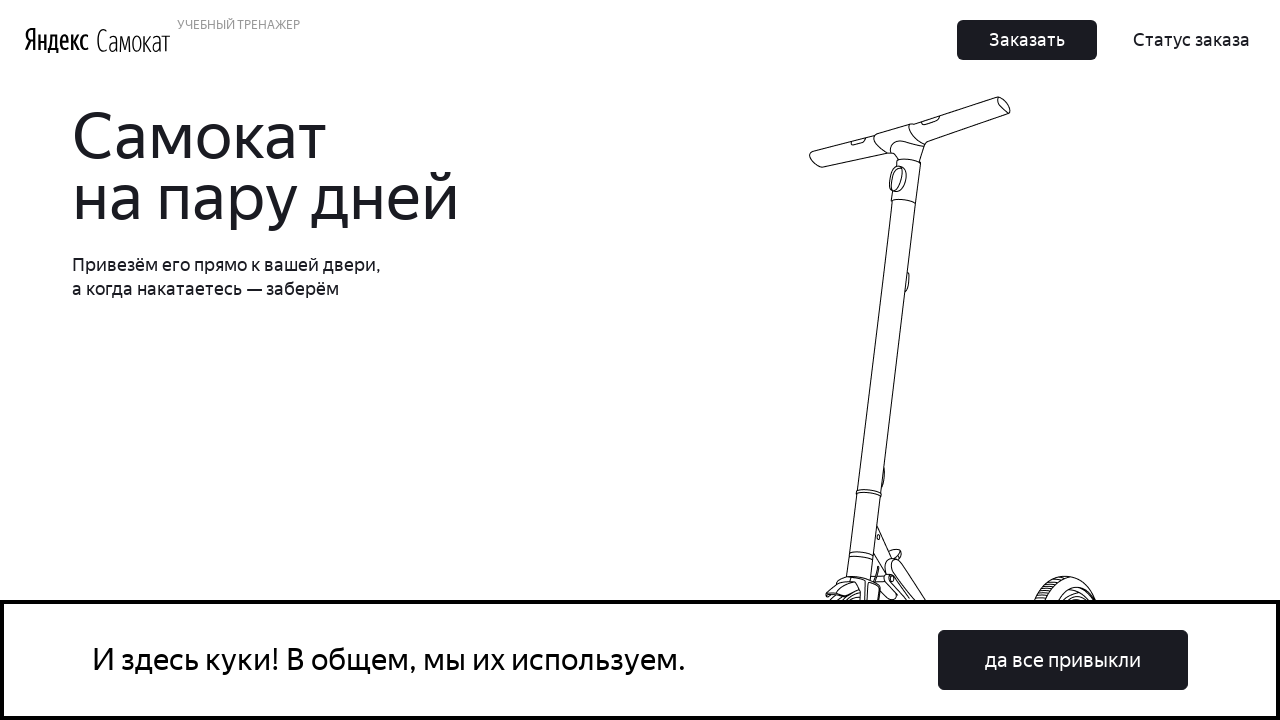

Scrolled to accordion section
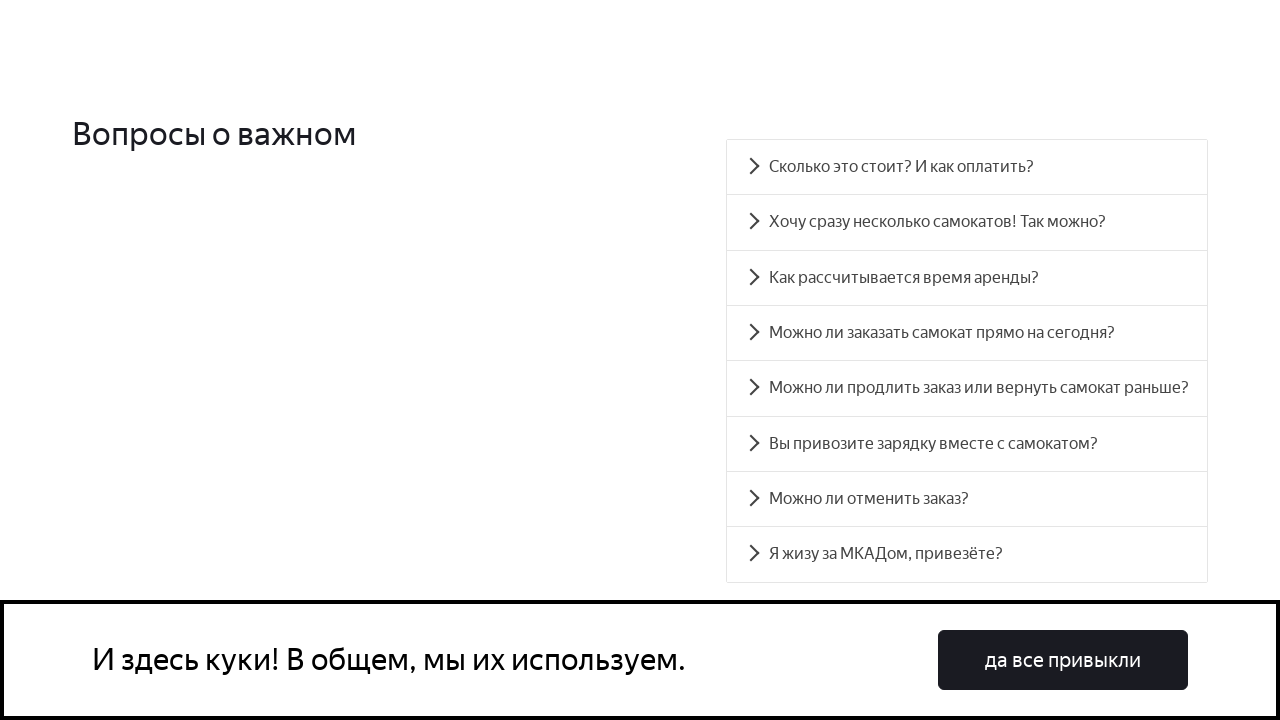

Clicked on eighth FAQ accordion item about delivery to Moscow region at (967, 555) on [id='accordion__heading-7']
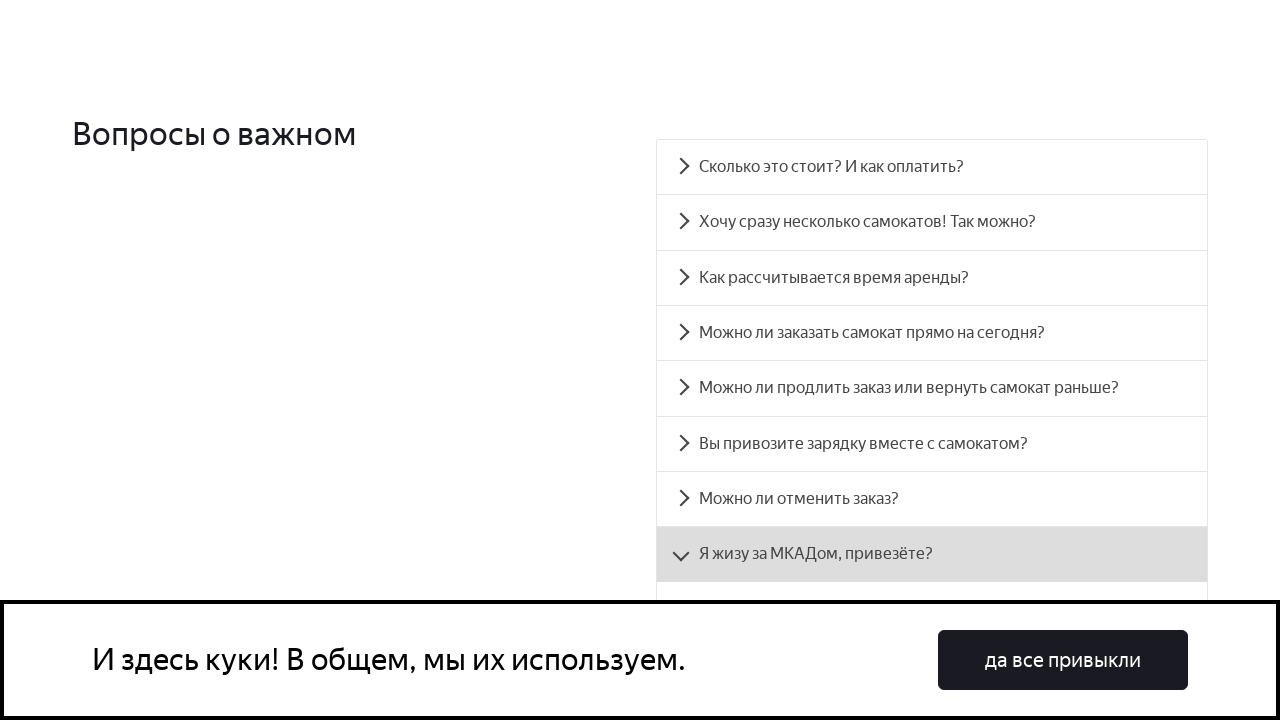

Accordion panel 7 appeared
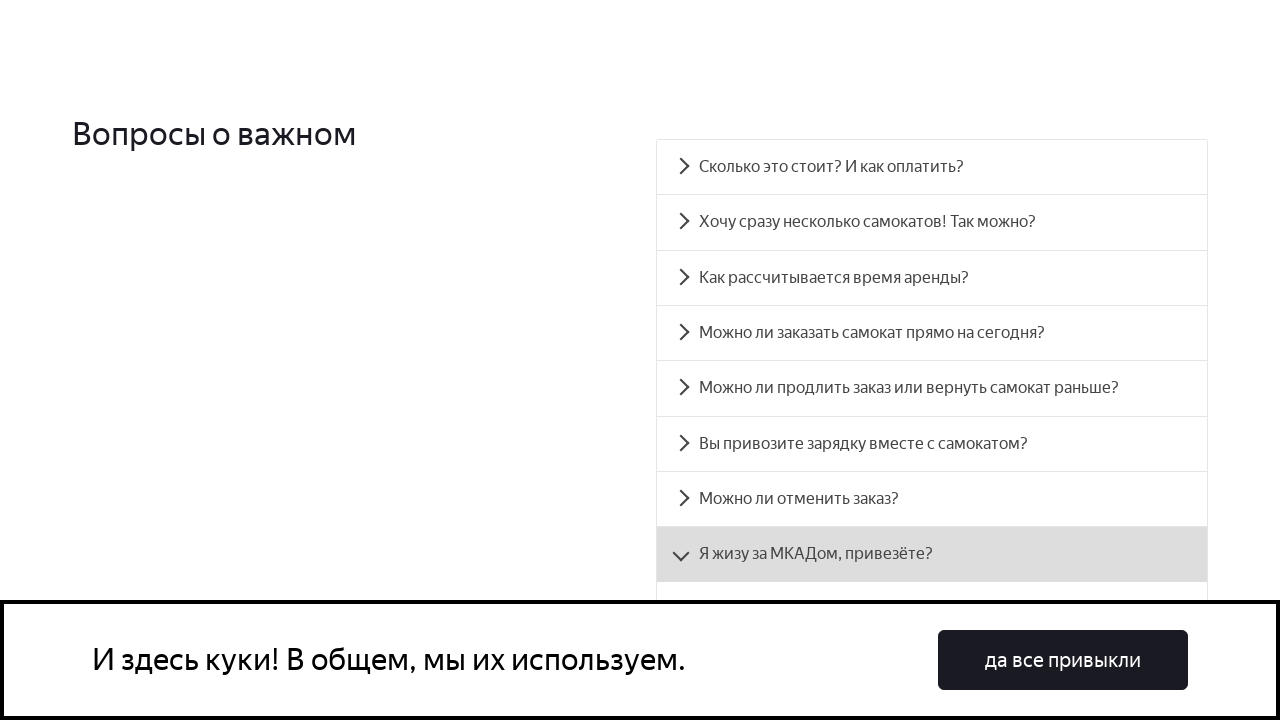

Retrieved expanded accordion content text
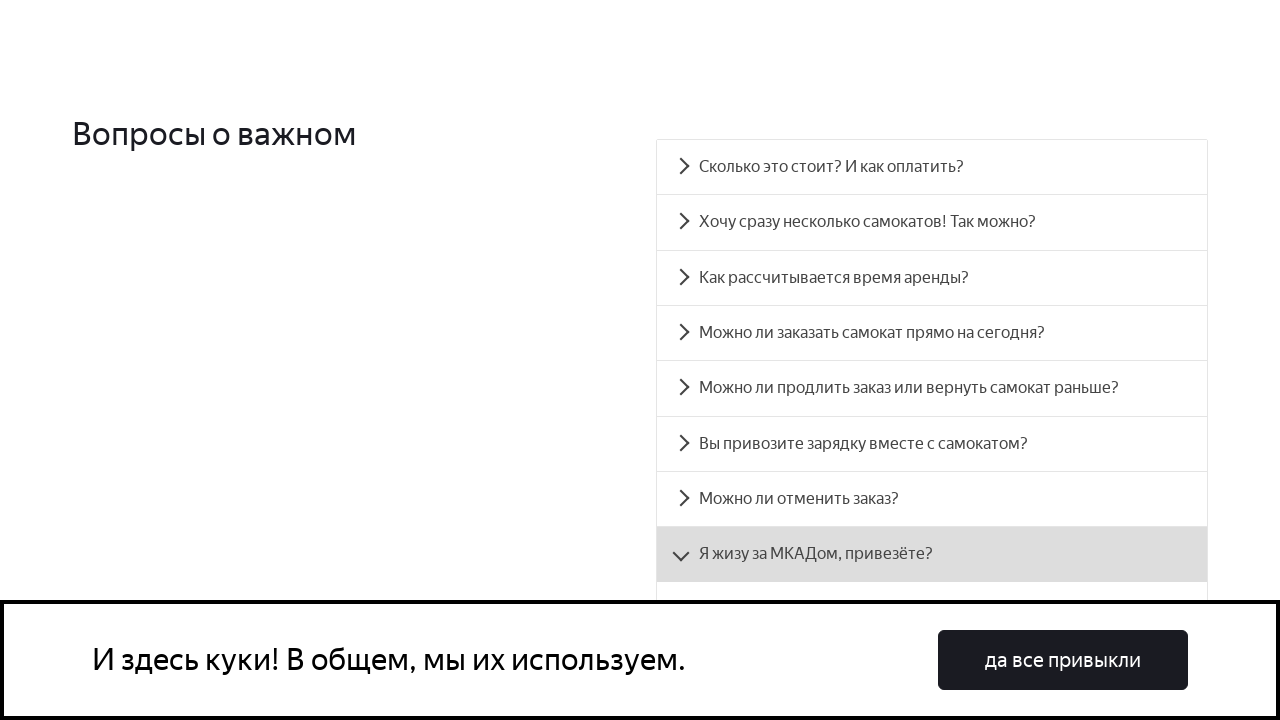

Verified that 'Московской области' (Moscow region) is present in accordion content
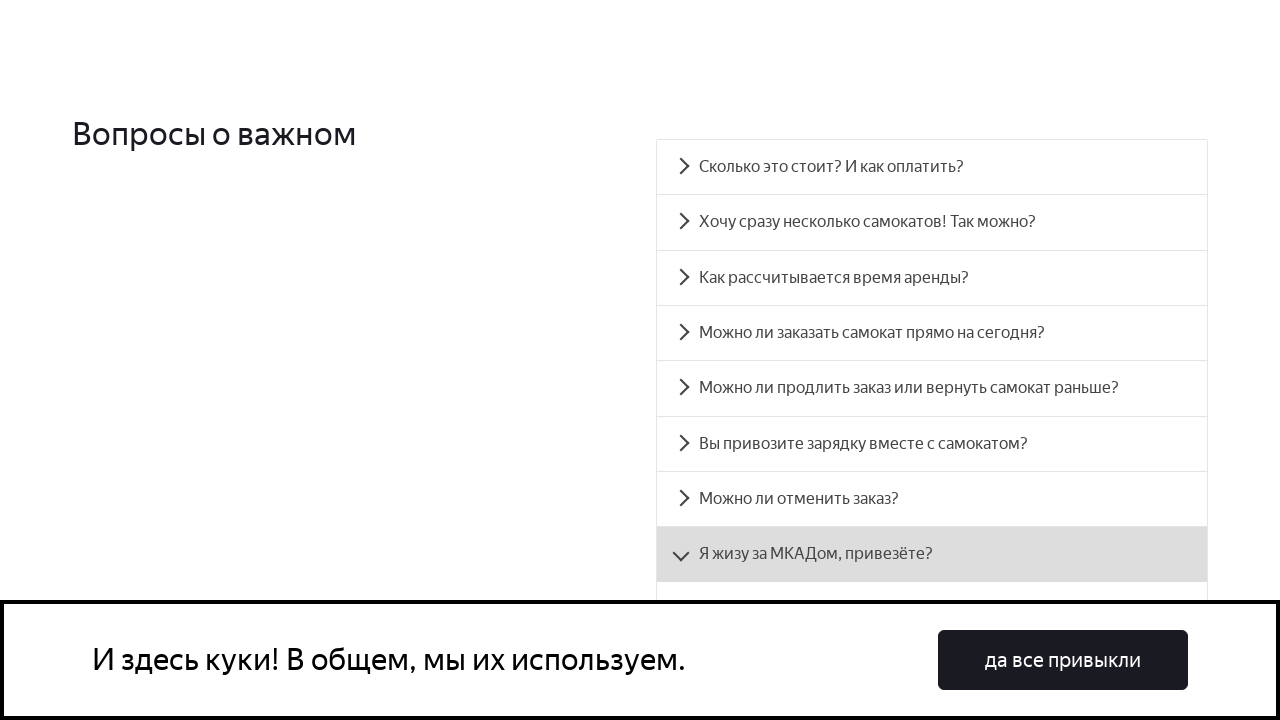

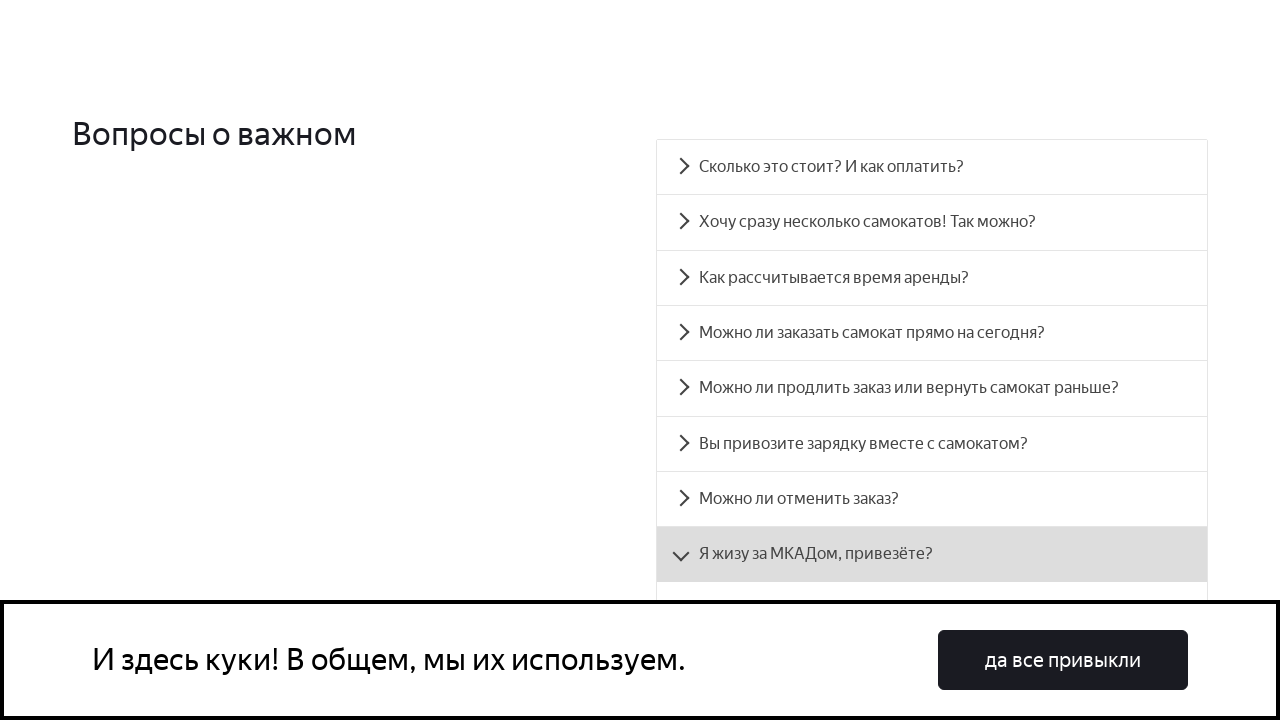